Tests that unsaved changes to employee name, phone, and title fields are discarded when the cancel button is clicked.

Starting URL: https://devmountain-qa.github.io/employee-manager/1.2_Version/index.html

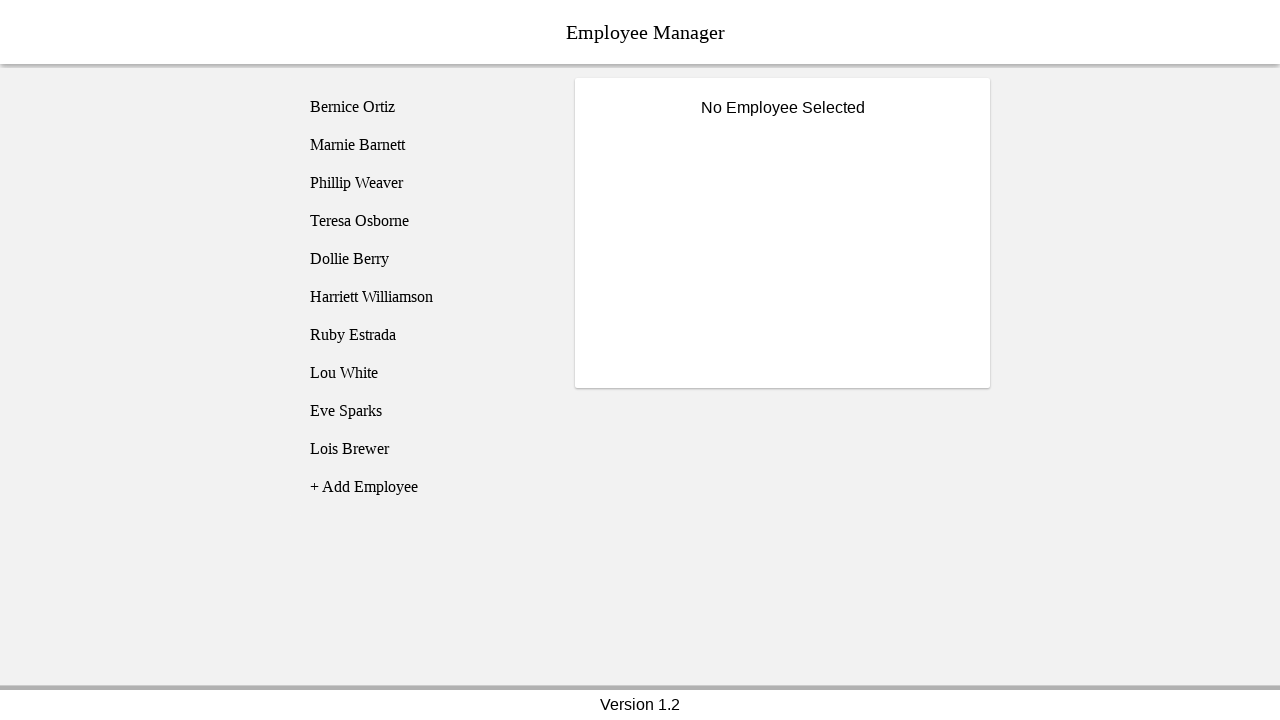

Clicked on employee1 to select them at (425, 107) on [name='employee1']
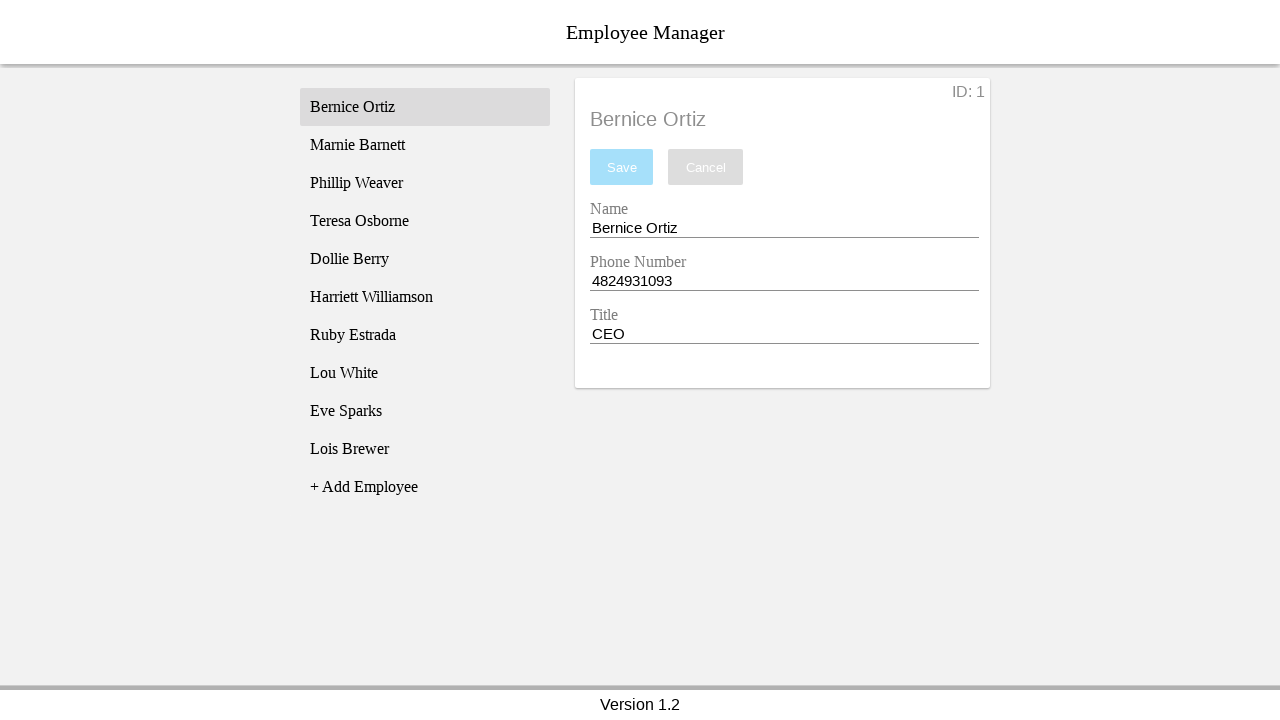

Waited for name entry field to be visible
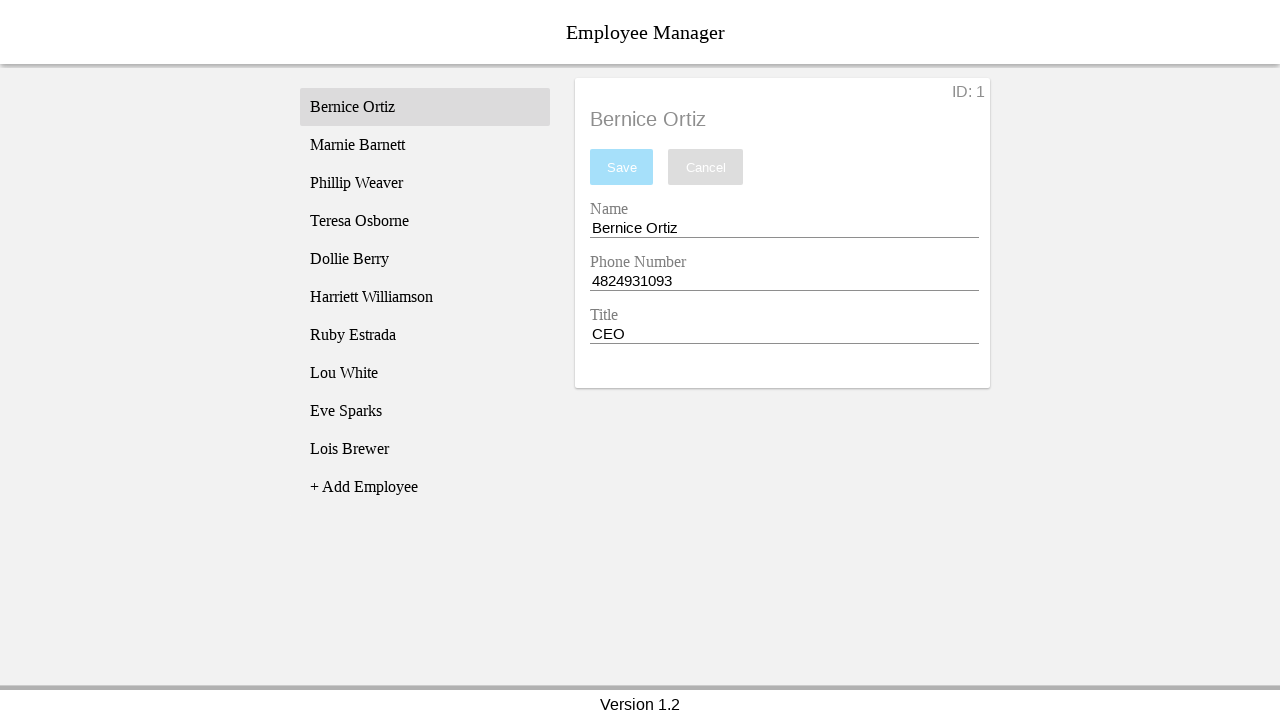

Waited for phone entry field to be visible
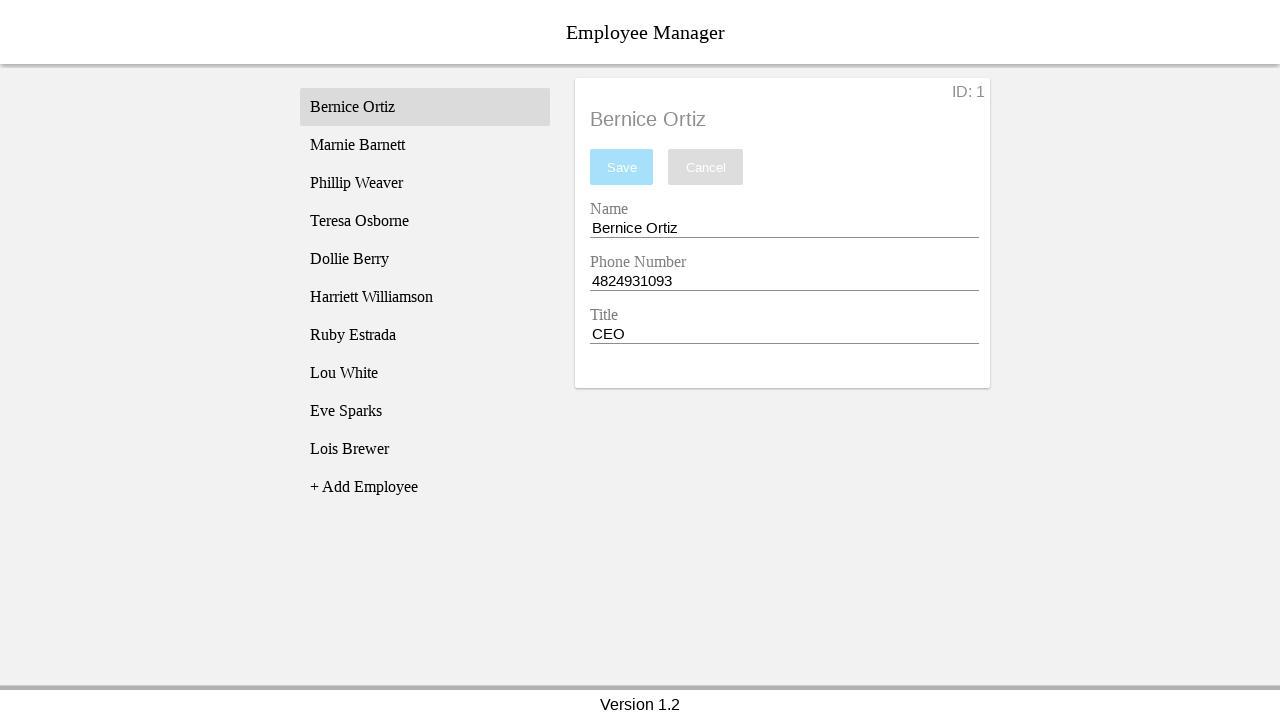

Waited for title entry field to be visible
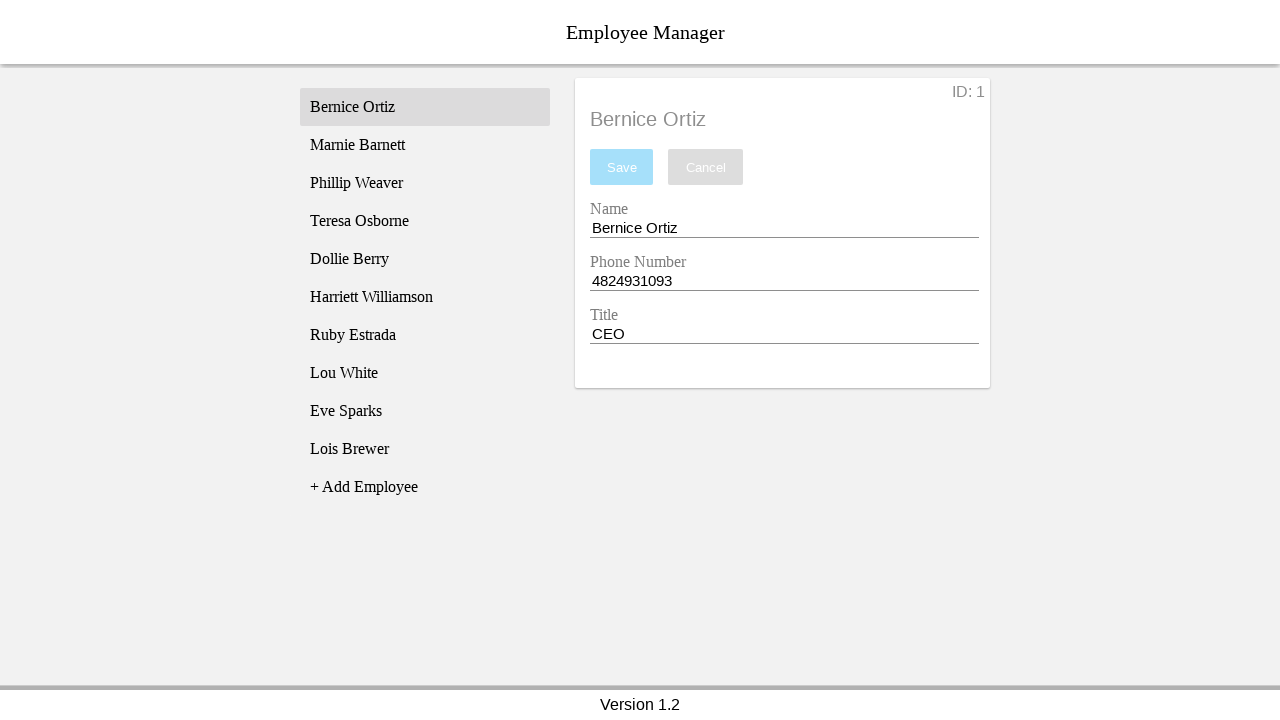

Cleared the name entry field on [name='nameEntry']
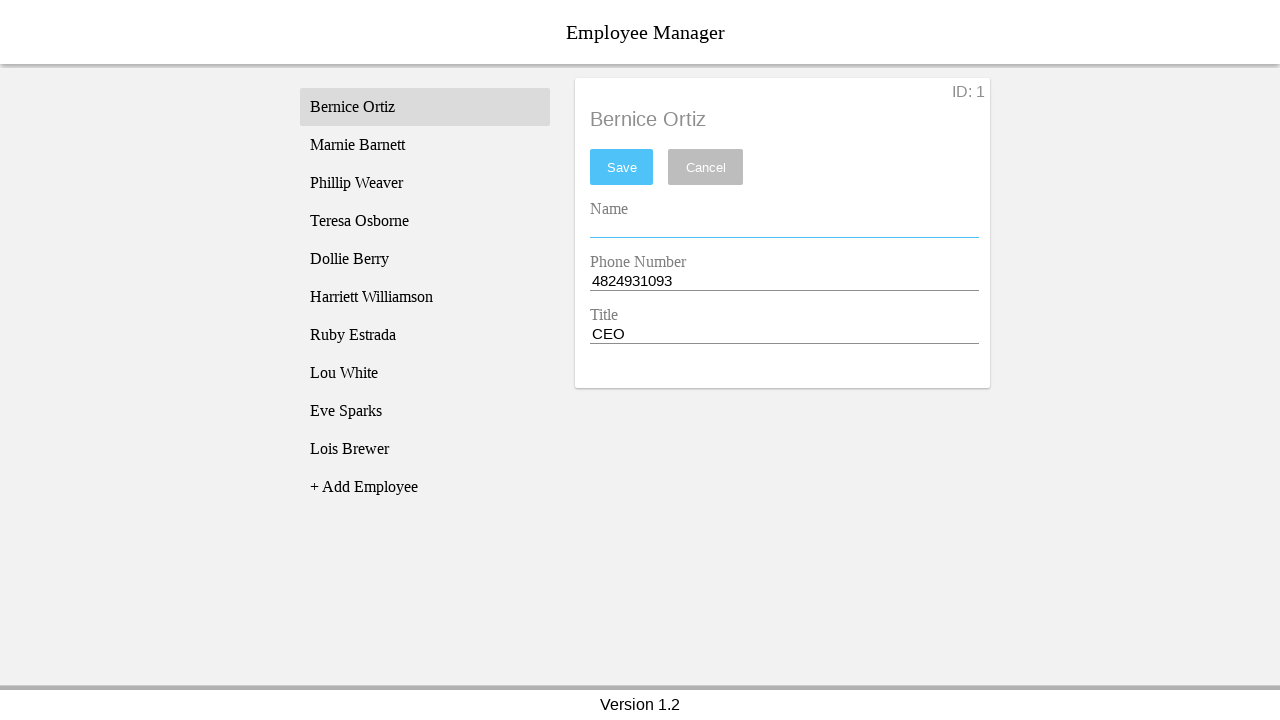

Filled name entry field with 'Test Name' on [name='nameEntry']
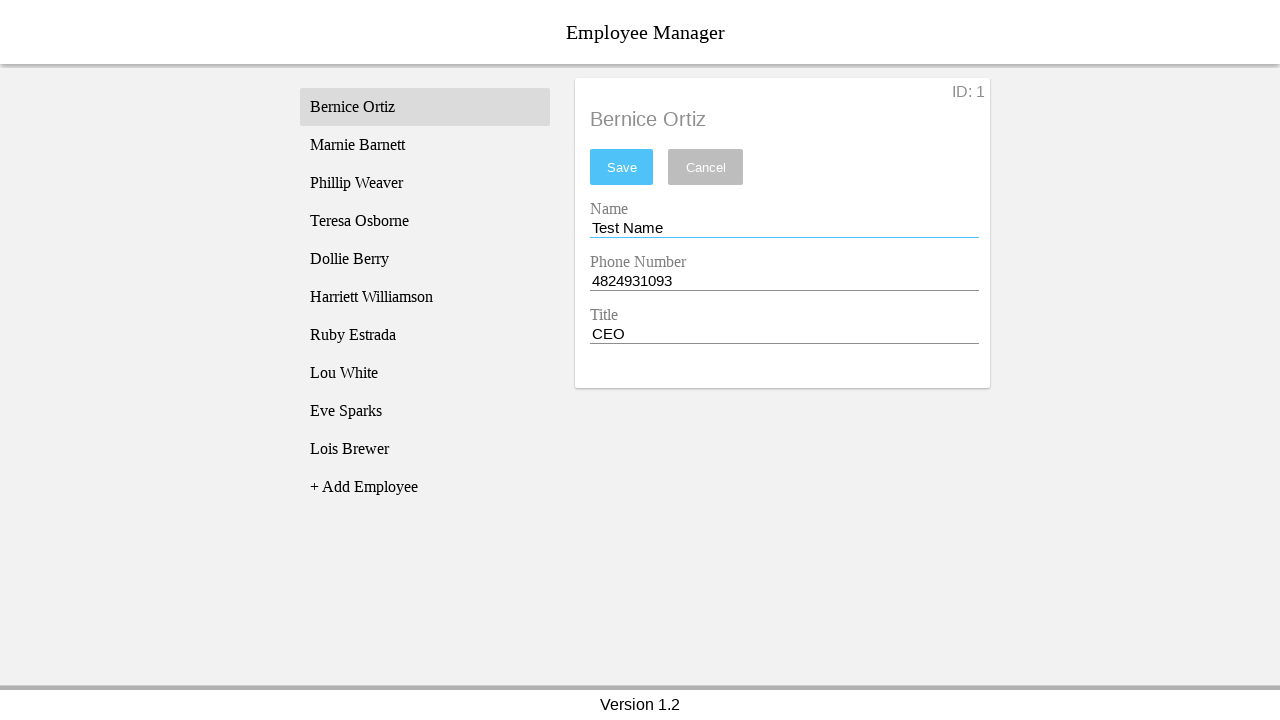

Cleared the phone entry field on [name='phoneEntry']
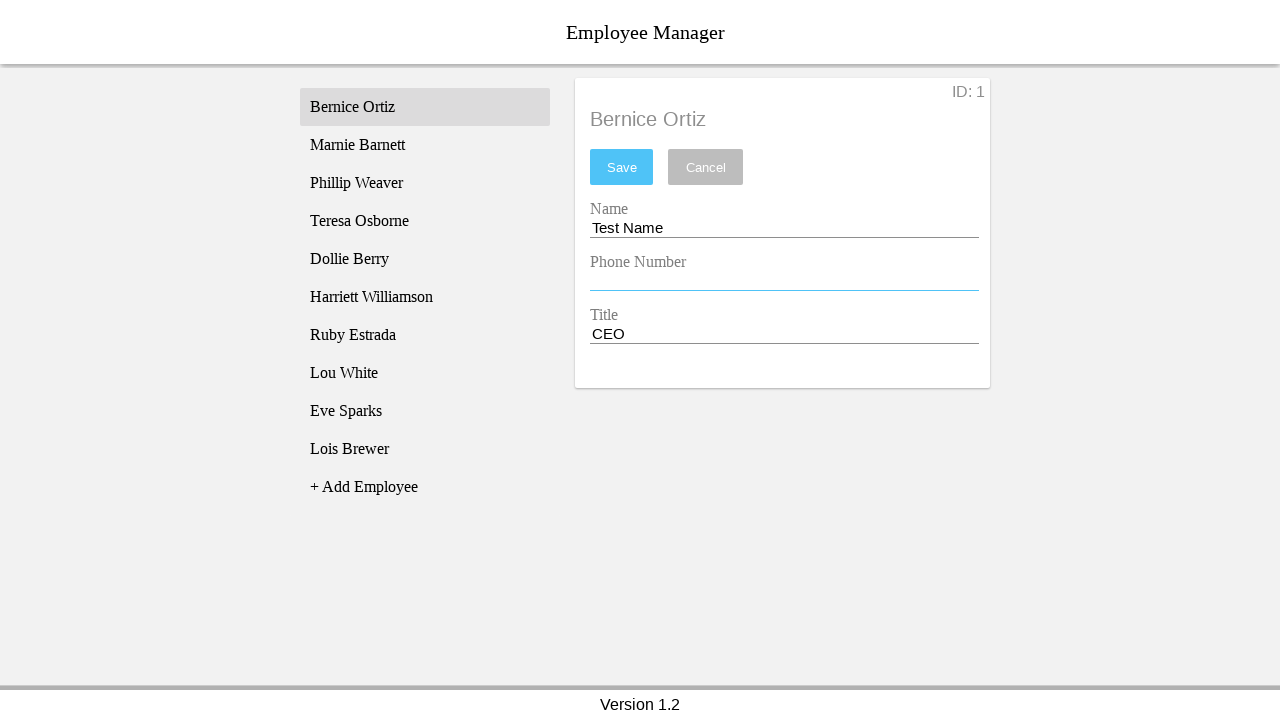

Filled phone entry field with '12345' on [name='phoneEntry']
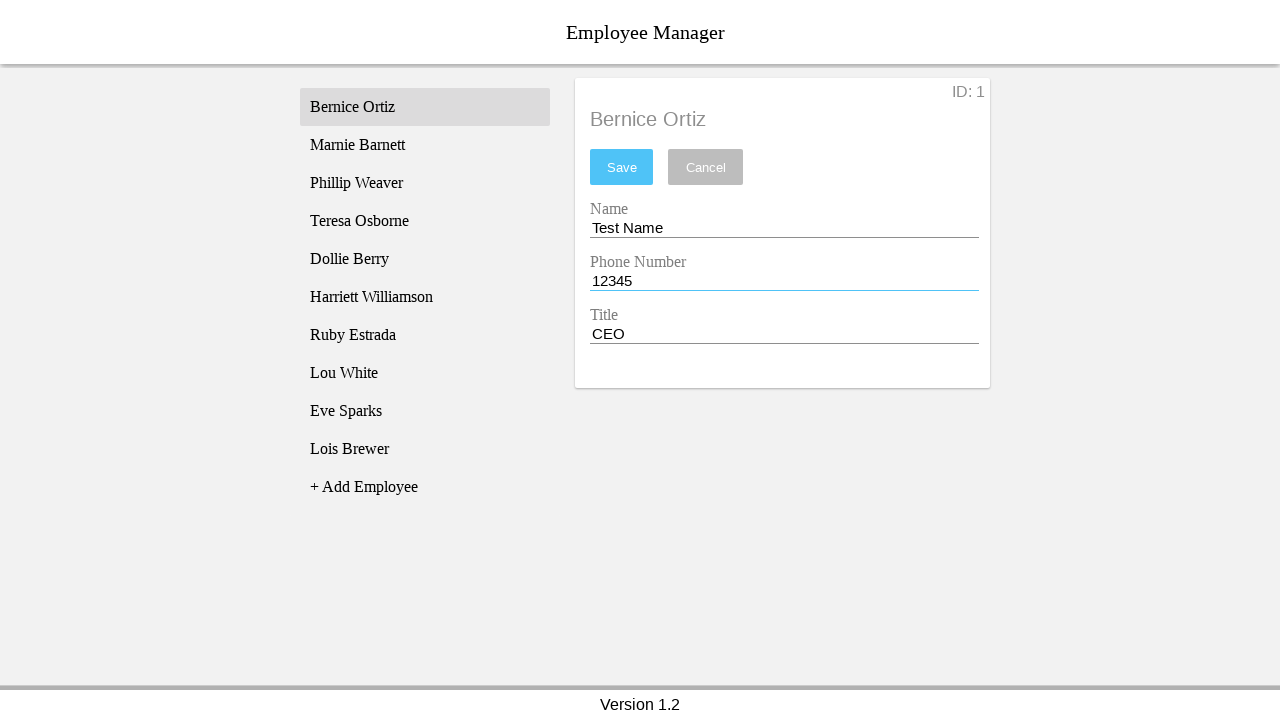

Cleared the title entry field on [name='titleEntry']
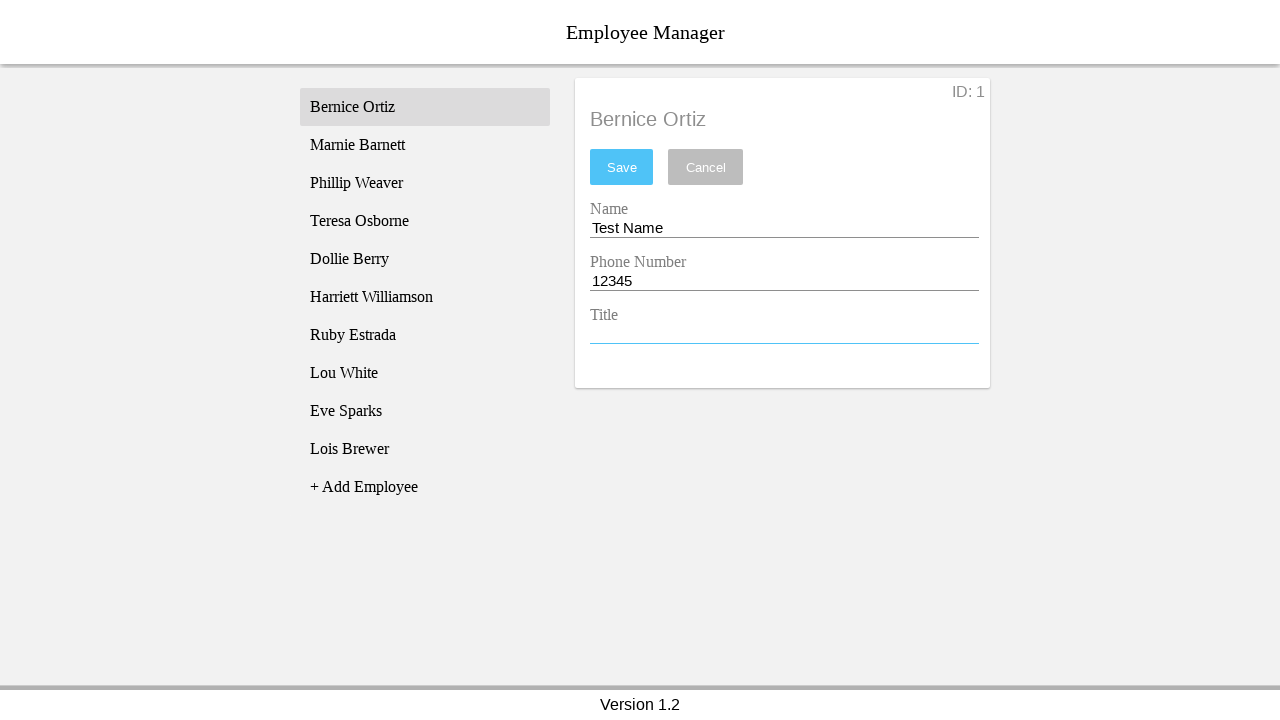

Filled title entry field with 'Test Title' on [name='titleEntry']
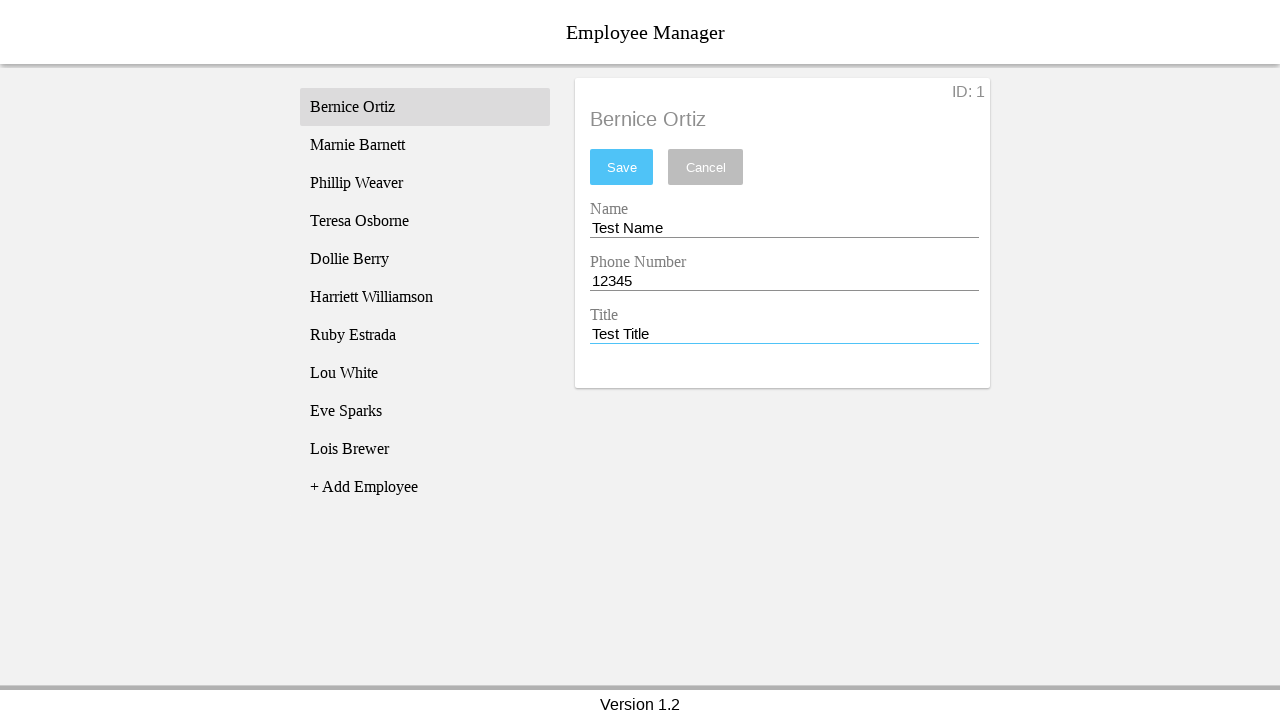

Clicked cancel button to discard unsaved changes at (706, 167) on [name='cancel']
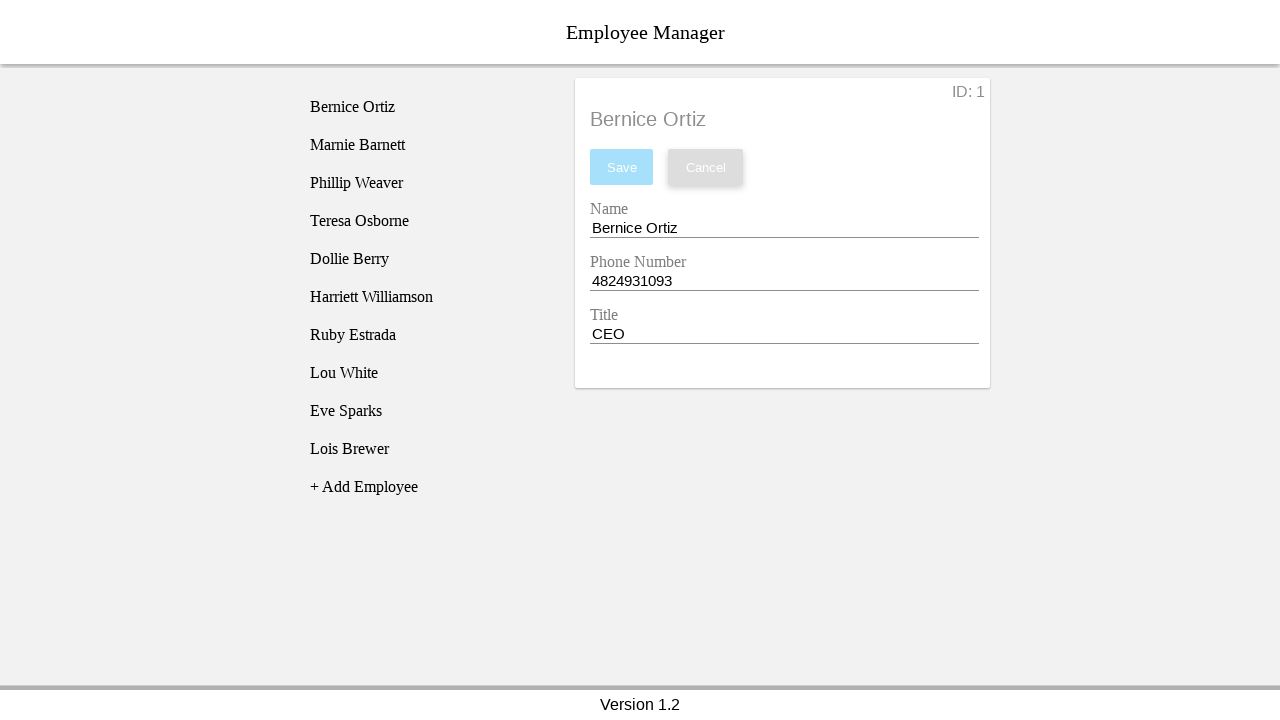

Verified that form has been reset and employee title is displayed
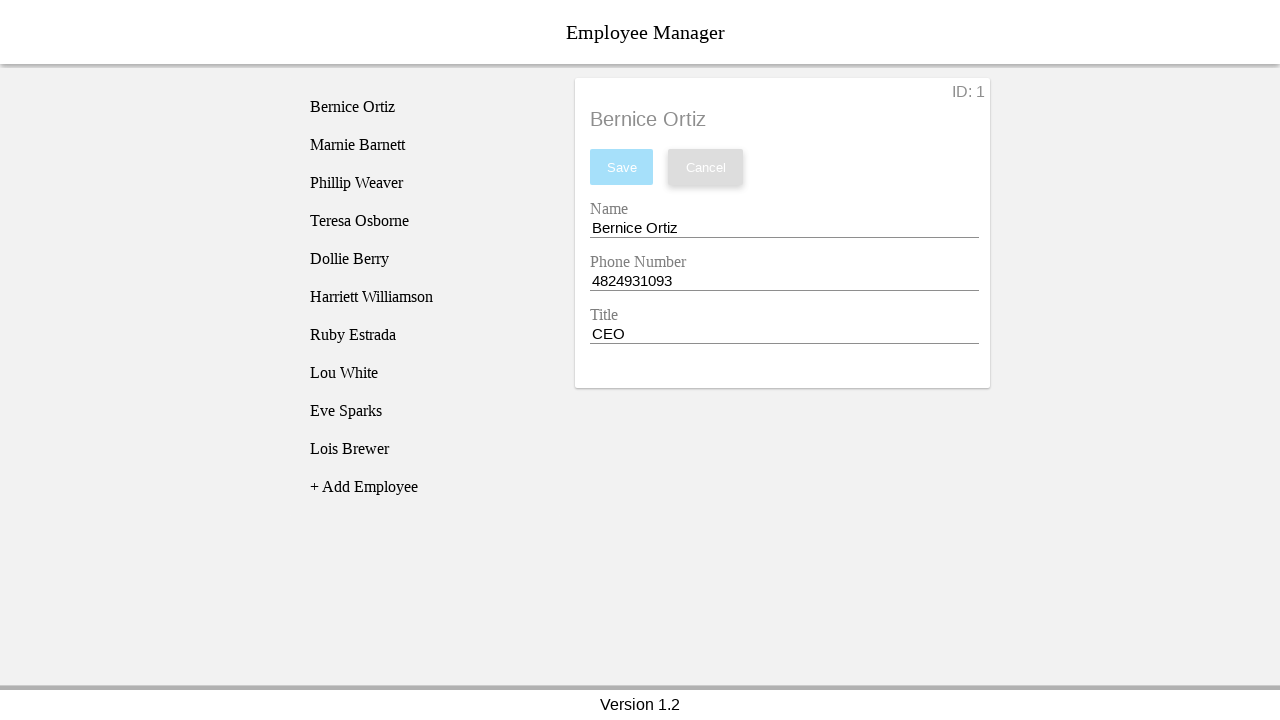

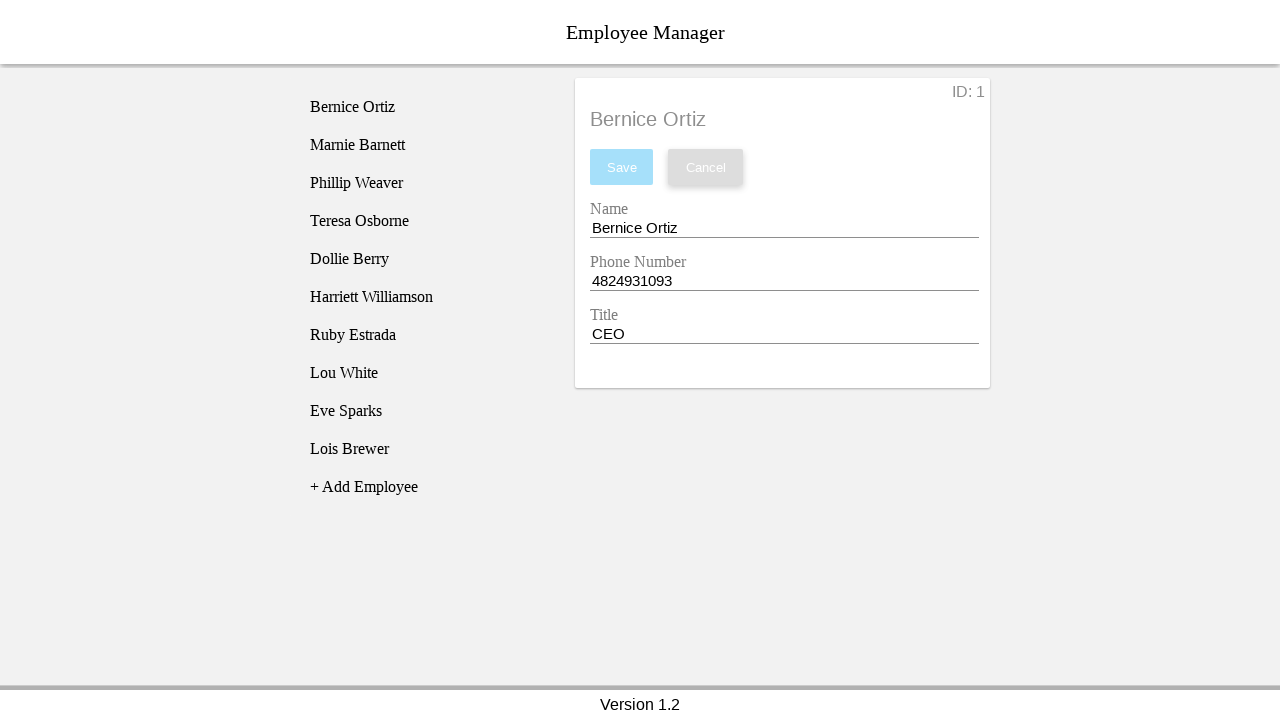